Tests dropdown selection functionality including single-select dropdown to select "Pear" and multi-select dropdown to select and deselect hobby options

Starting URL: https://syntaxprojects.com/basic-select-dropdown-demo-homework.php

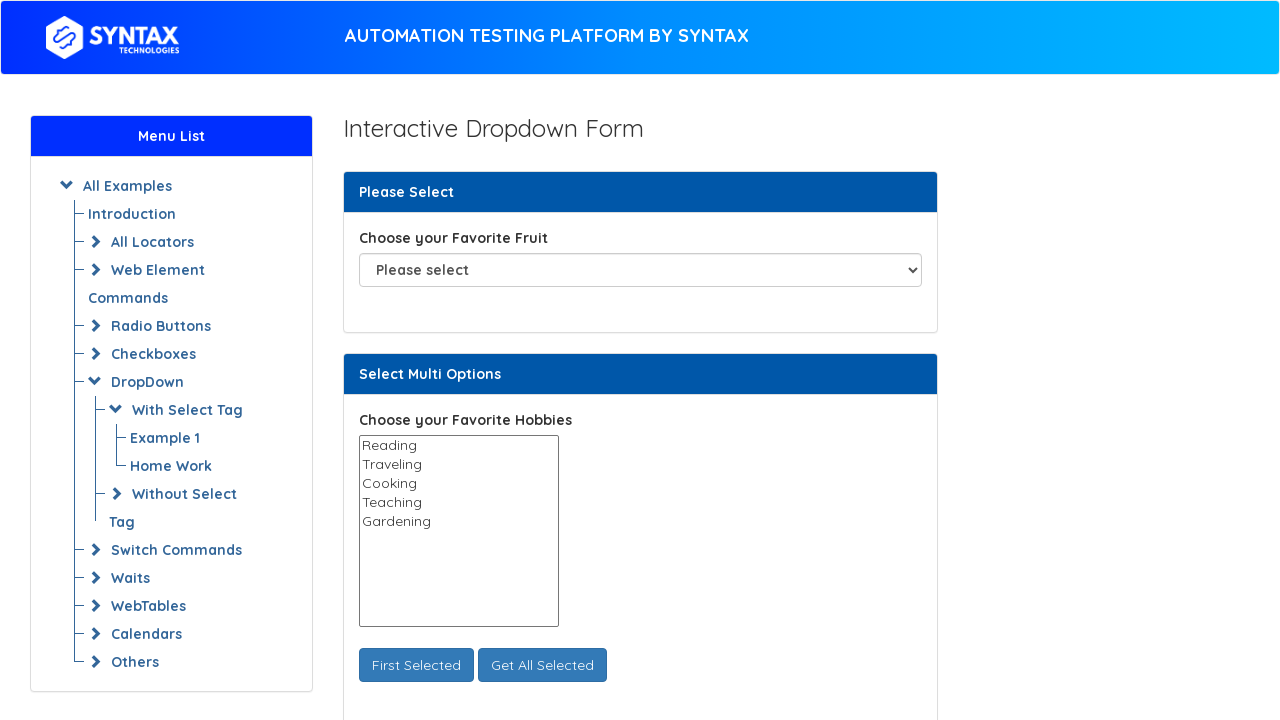

Selected 'Pear' from single-select dropdown on select#fav_fruit_selector
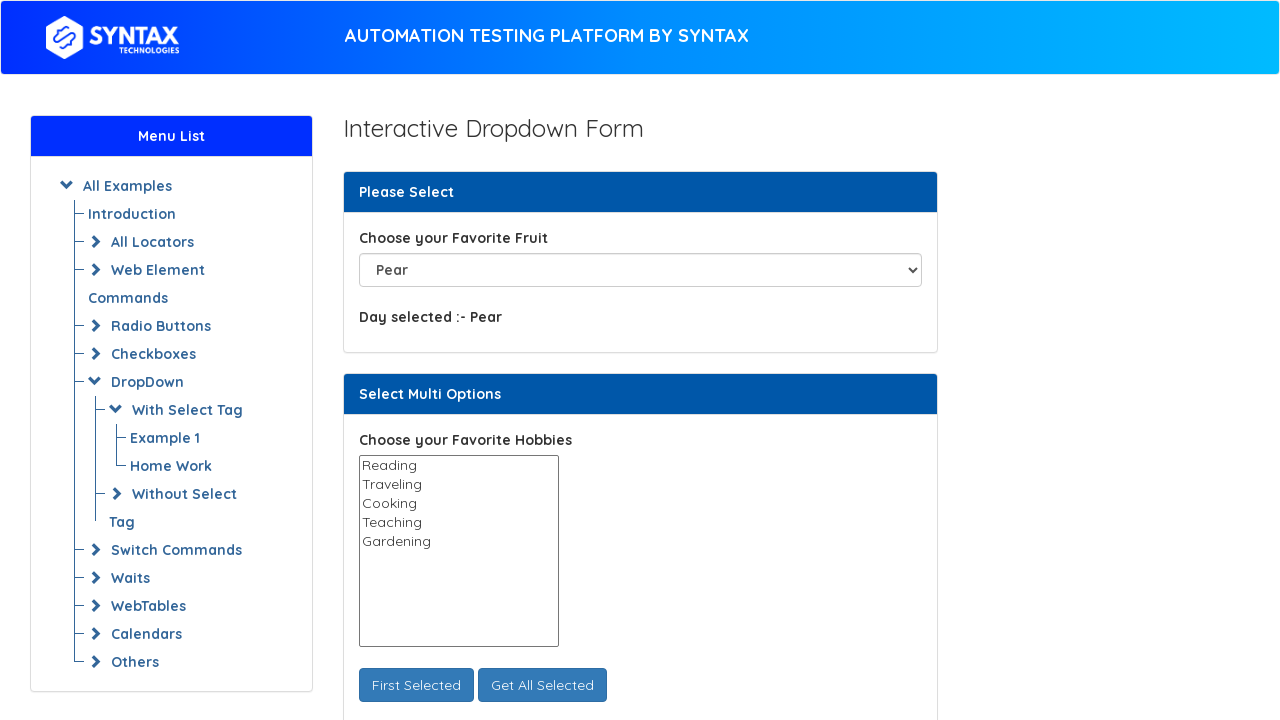

Retrieved all options from single-select dropdown (6 options found)
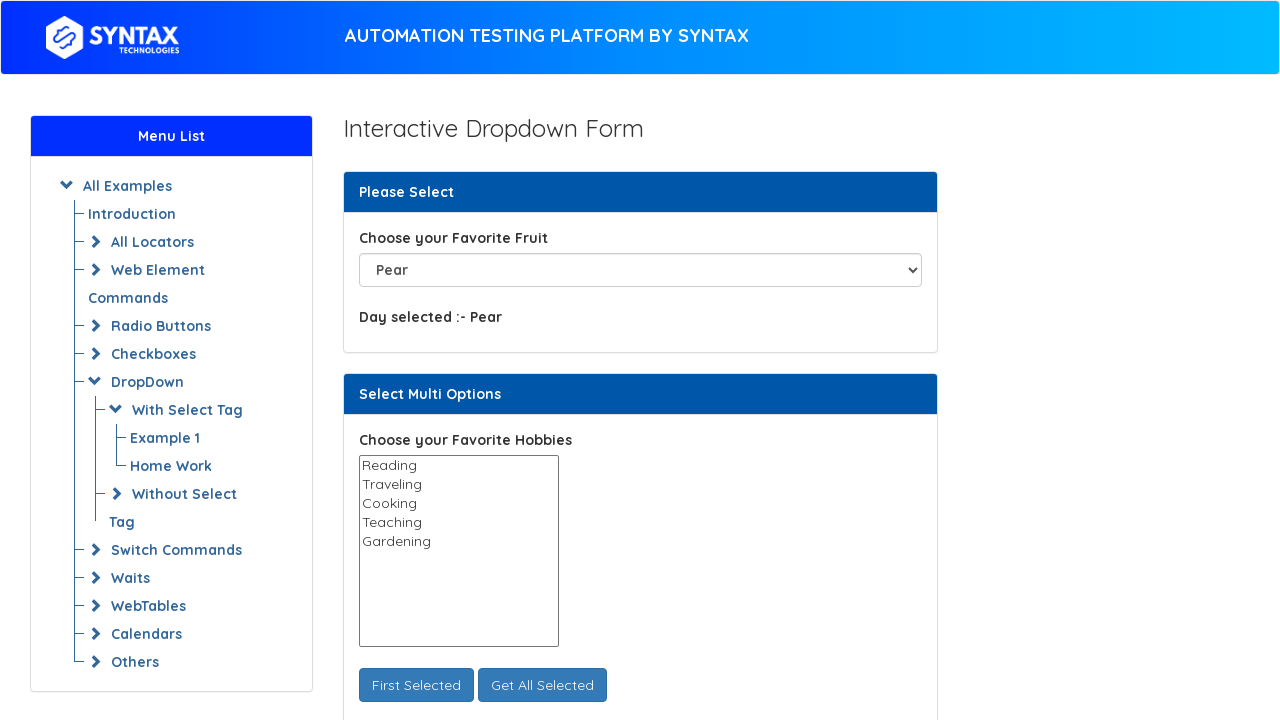

Selected 'Traveling' (index 1) from multi-select dropdown on select#select_multi_hobbies
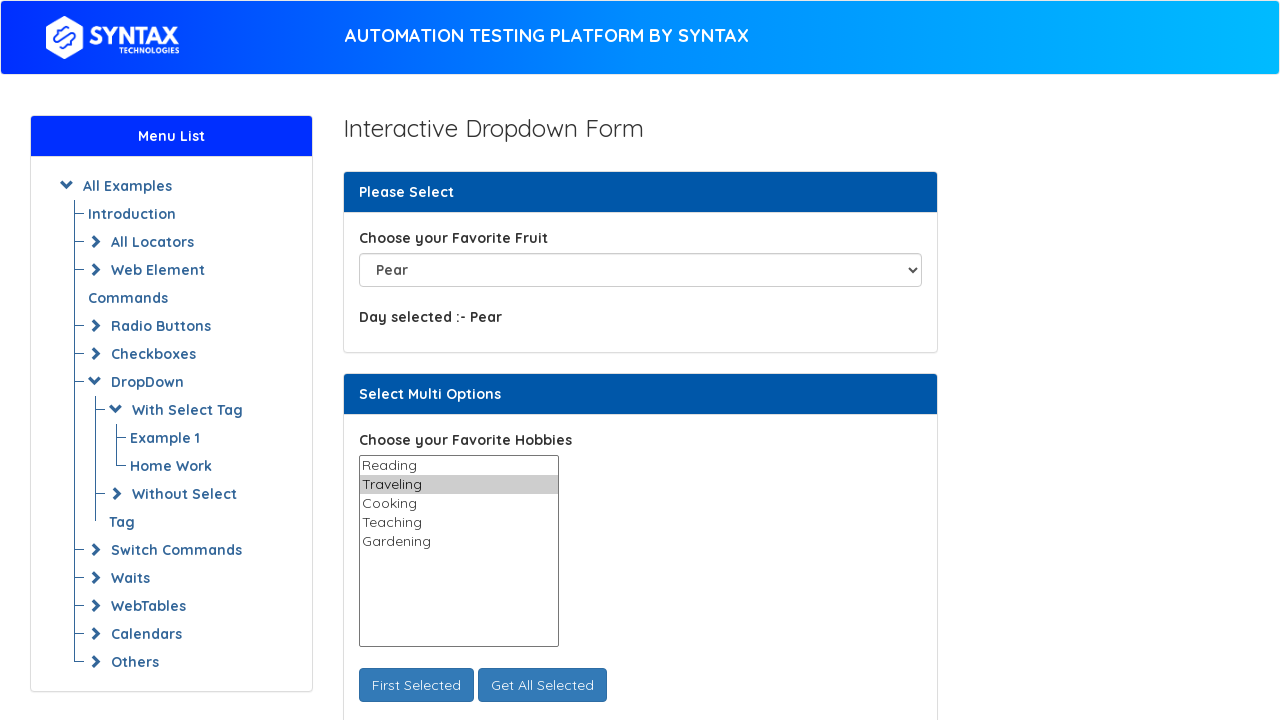

Selected 'Cooking' from multi-select dropdown on select#select_multi_hobbies
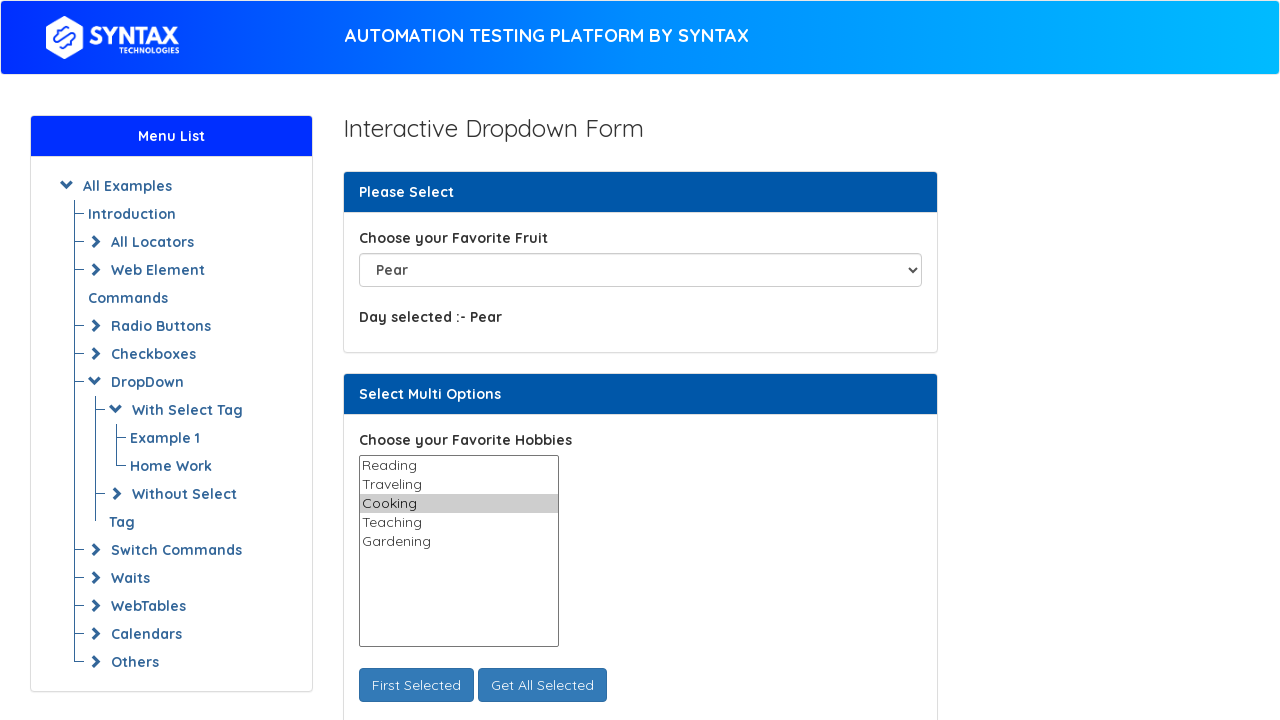

Selected 'Gardening' from multi-select dropdown on select#select_multi_hobbies
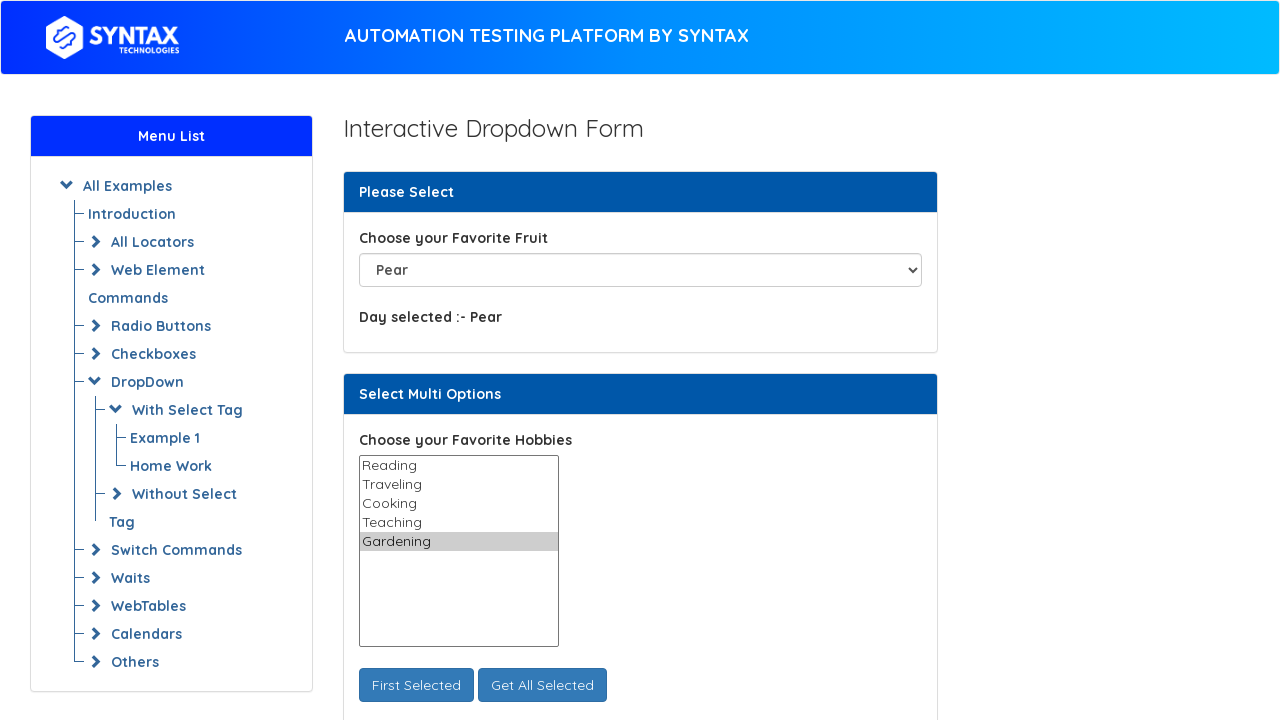

Confirmed all three hobbies selected: Traveling, Cooking, and Gardening on select#select_multi_hobbies
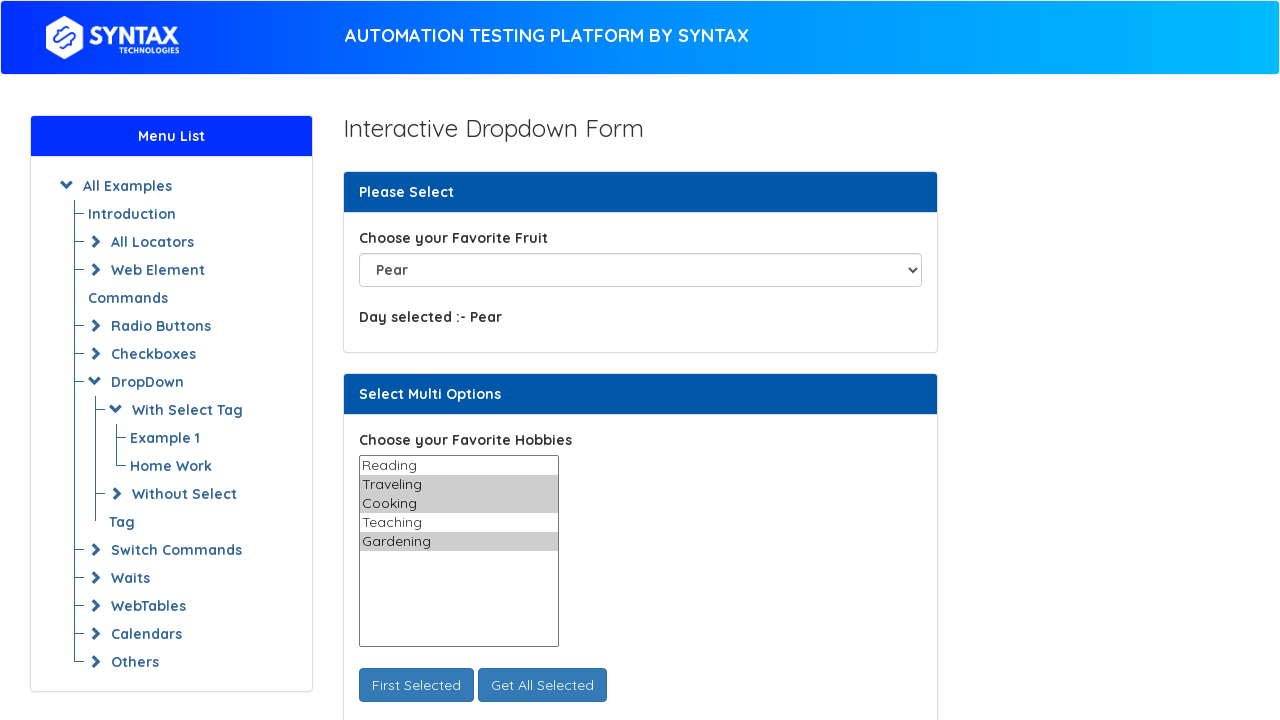

Waited 5 seconds before deselecting
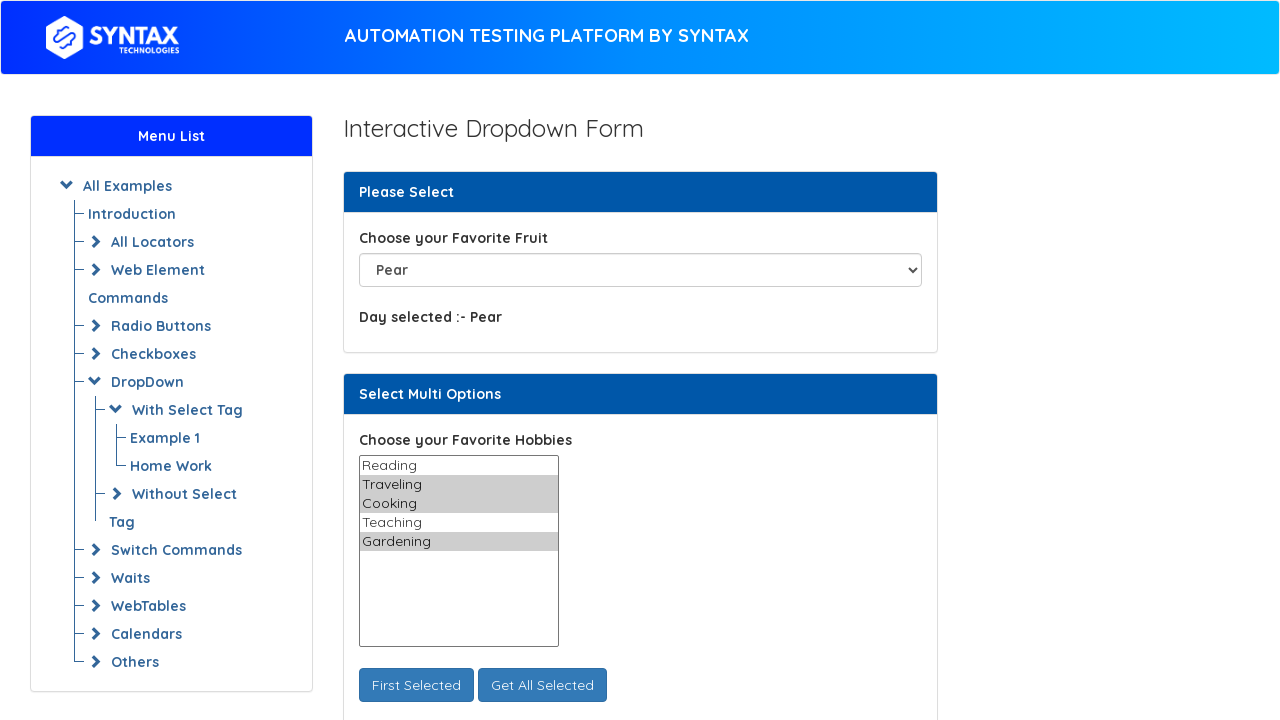

Retrieved currently selected values: ['Traveling', 'Cooking', 'Gardening']
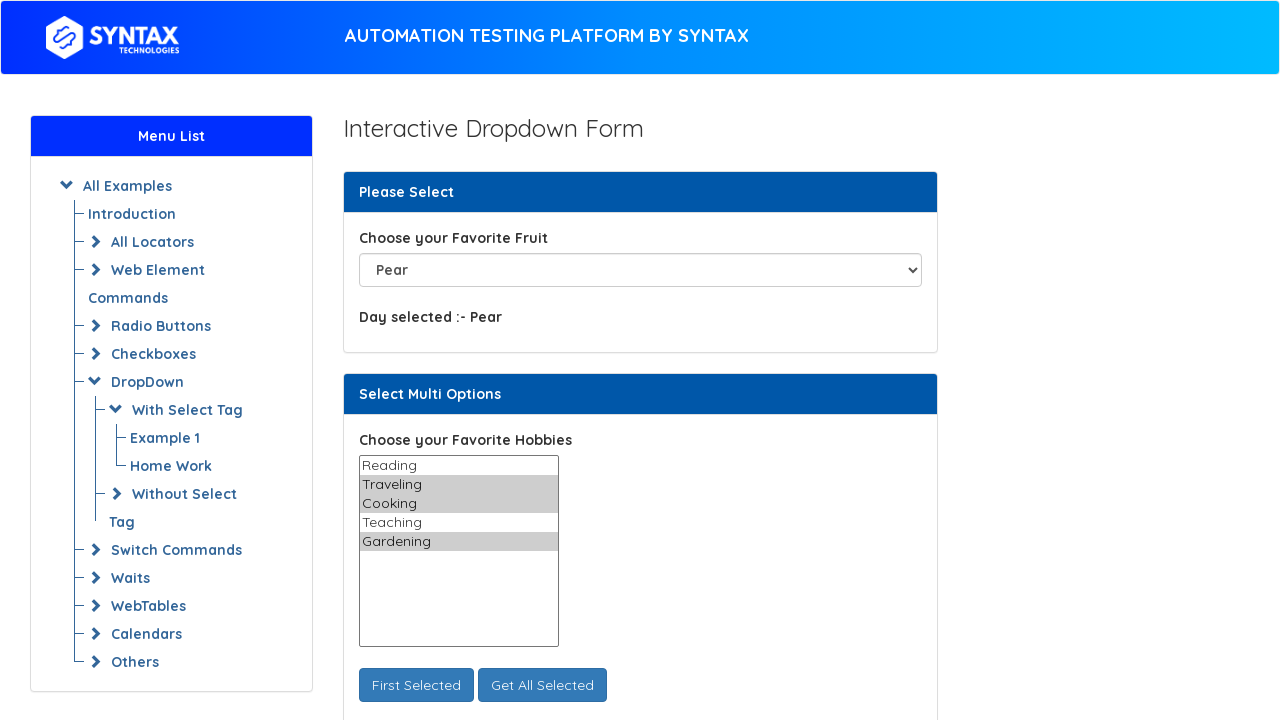

Filtered out 'Traveling' from selection, remaining: ['Cooking', 'Gardening']
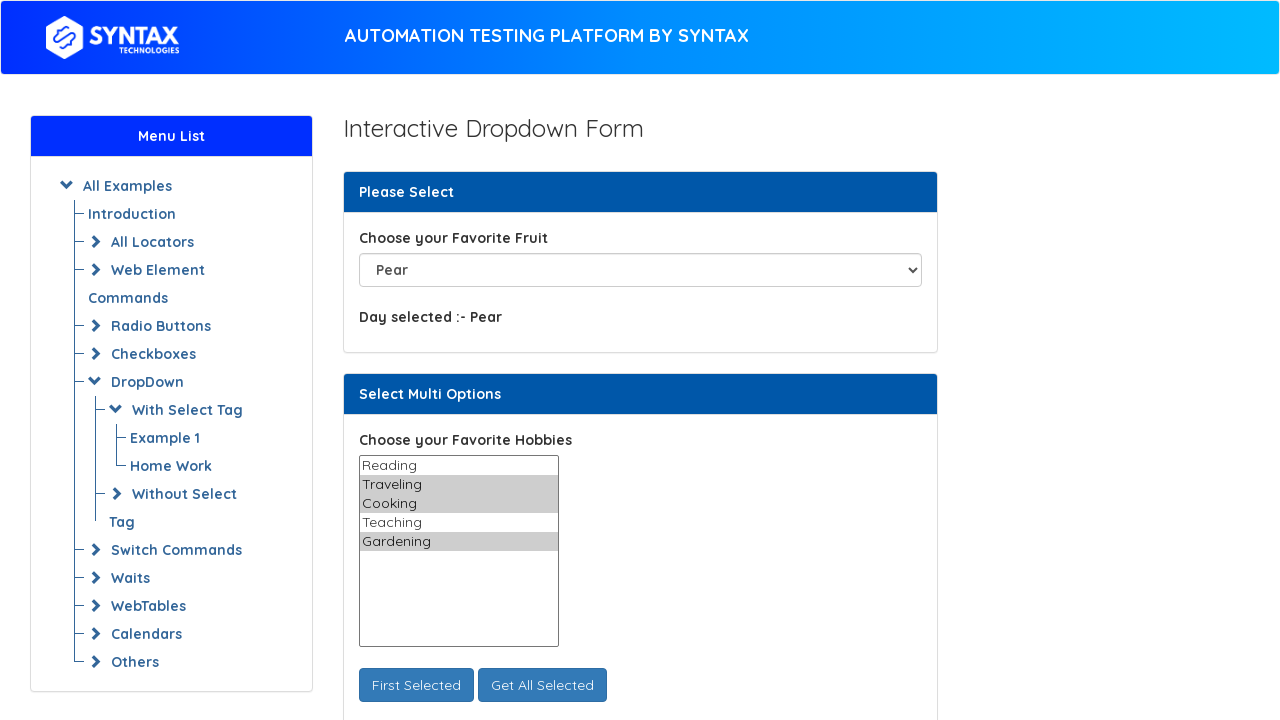

Deselected 'Traveling' from multi-select dropdown, leaving Cooking and Gardening selected on select#select_multi_hobbies
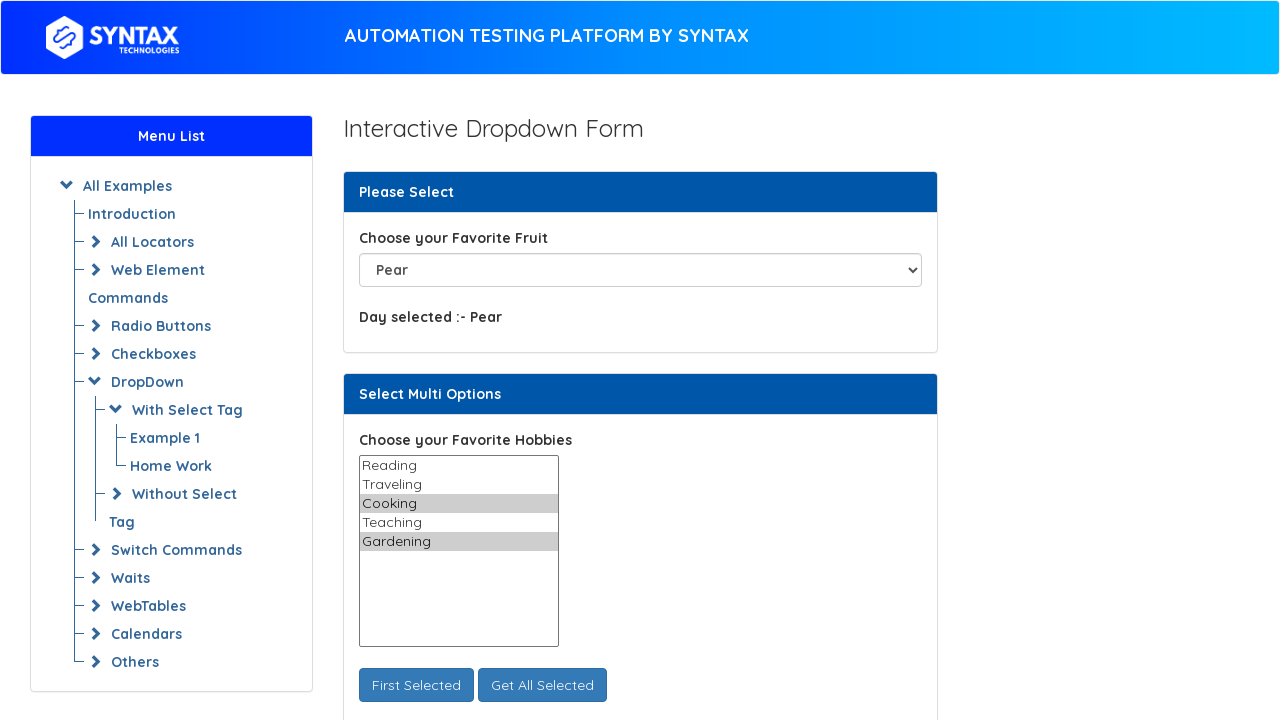

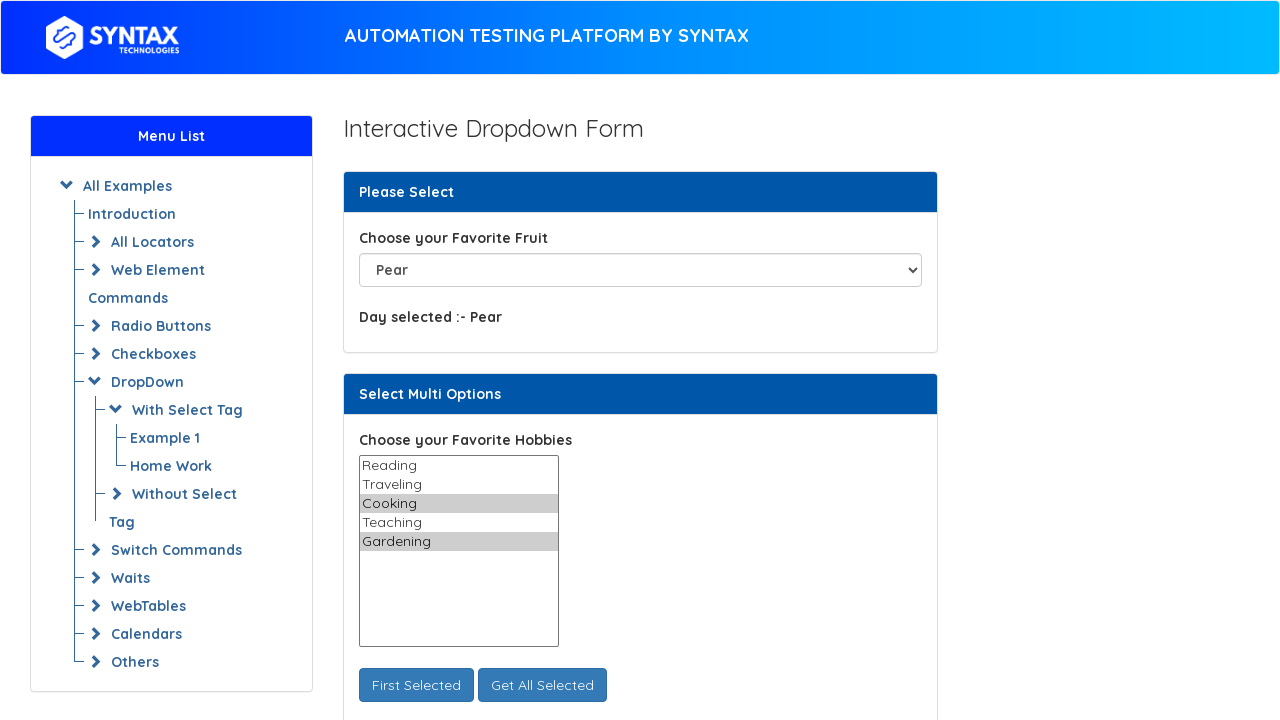